Navigates to the DemoQA website and maximizes the browser window to verify basic browser control functionality.

Starting URL: https://demoqa.com/

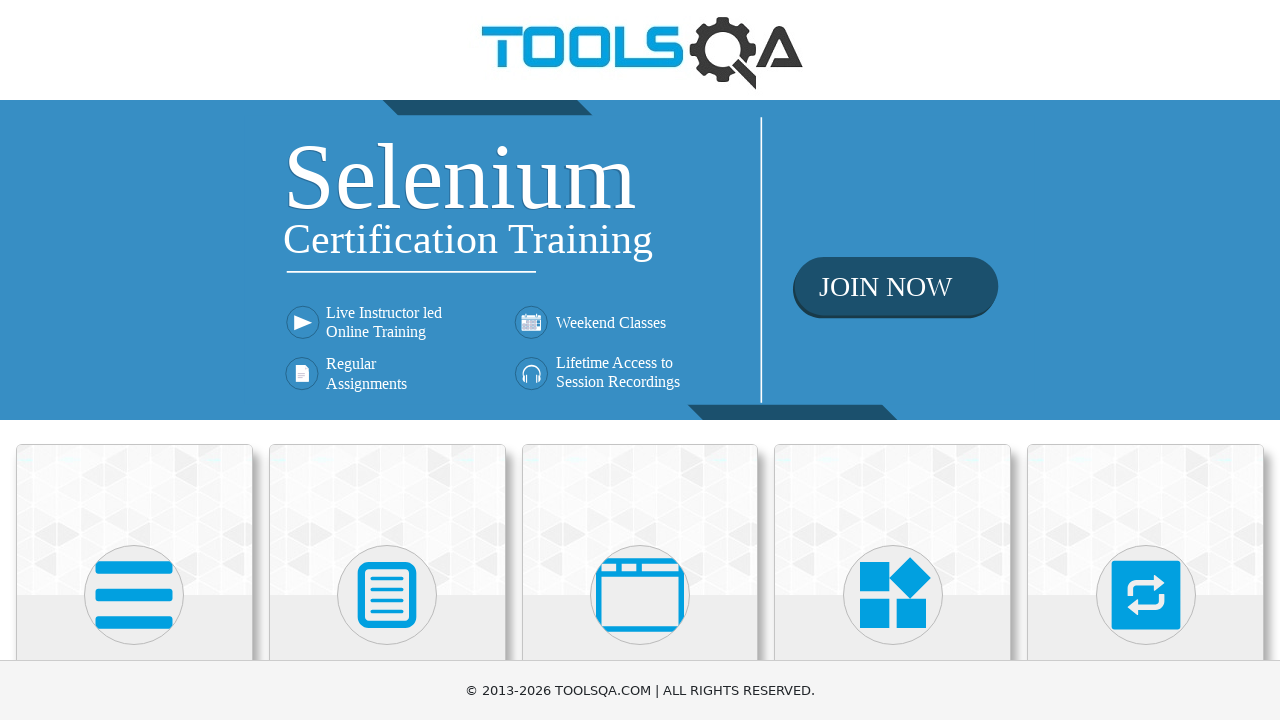

Set browser viewport to 1920x1080 to maximize window
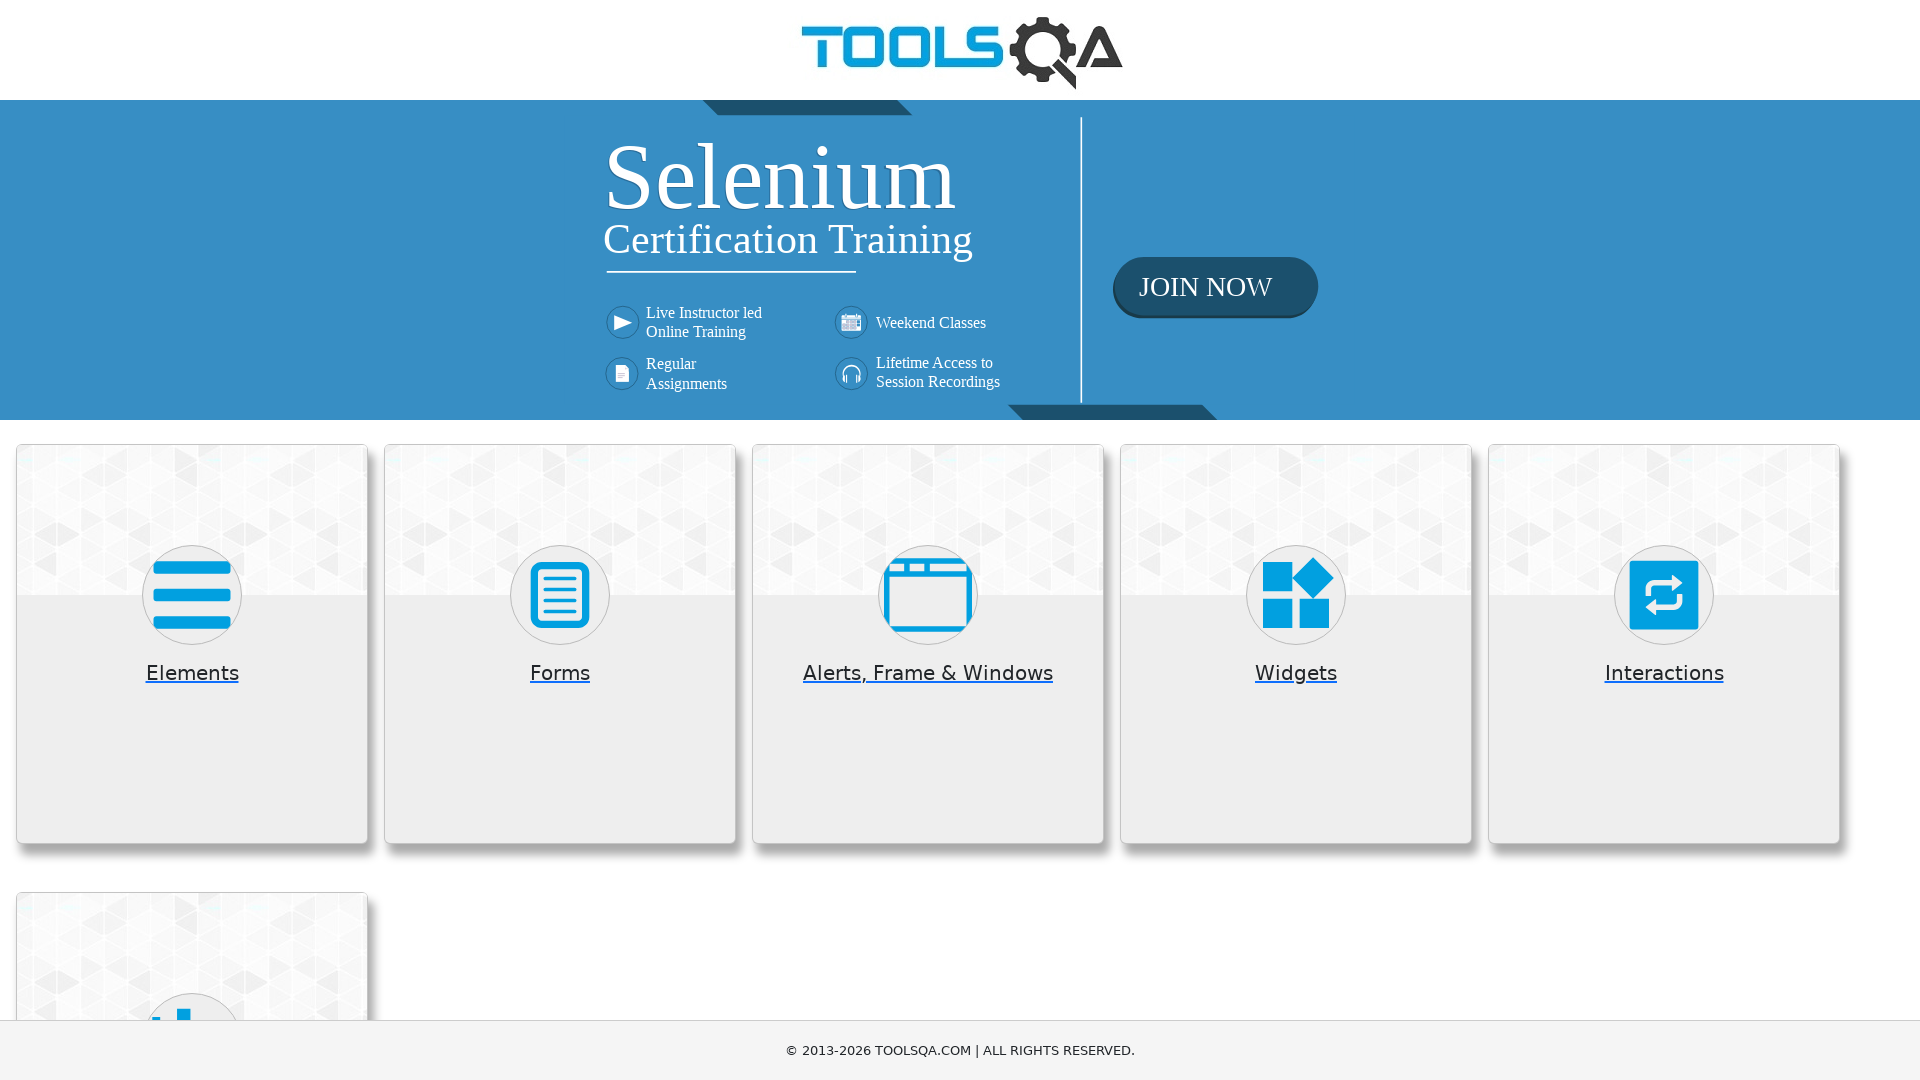

DemoQA page fully loaded (domcontentloaded state reached)
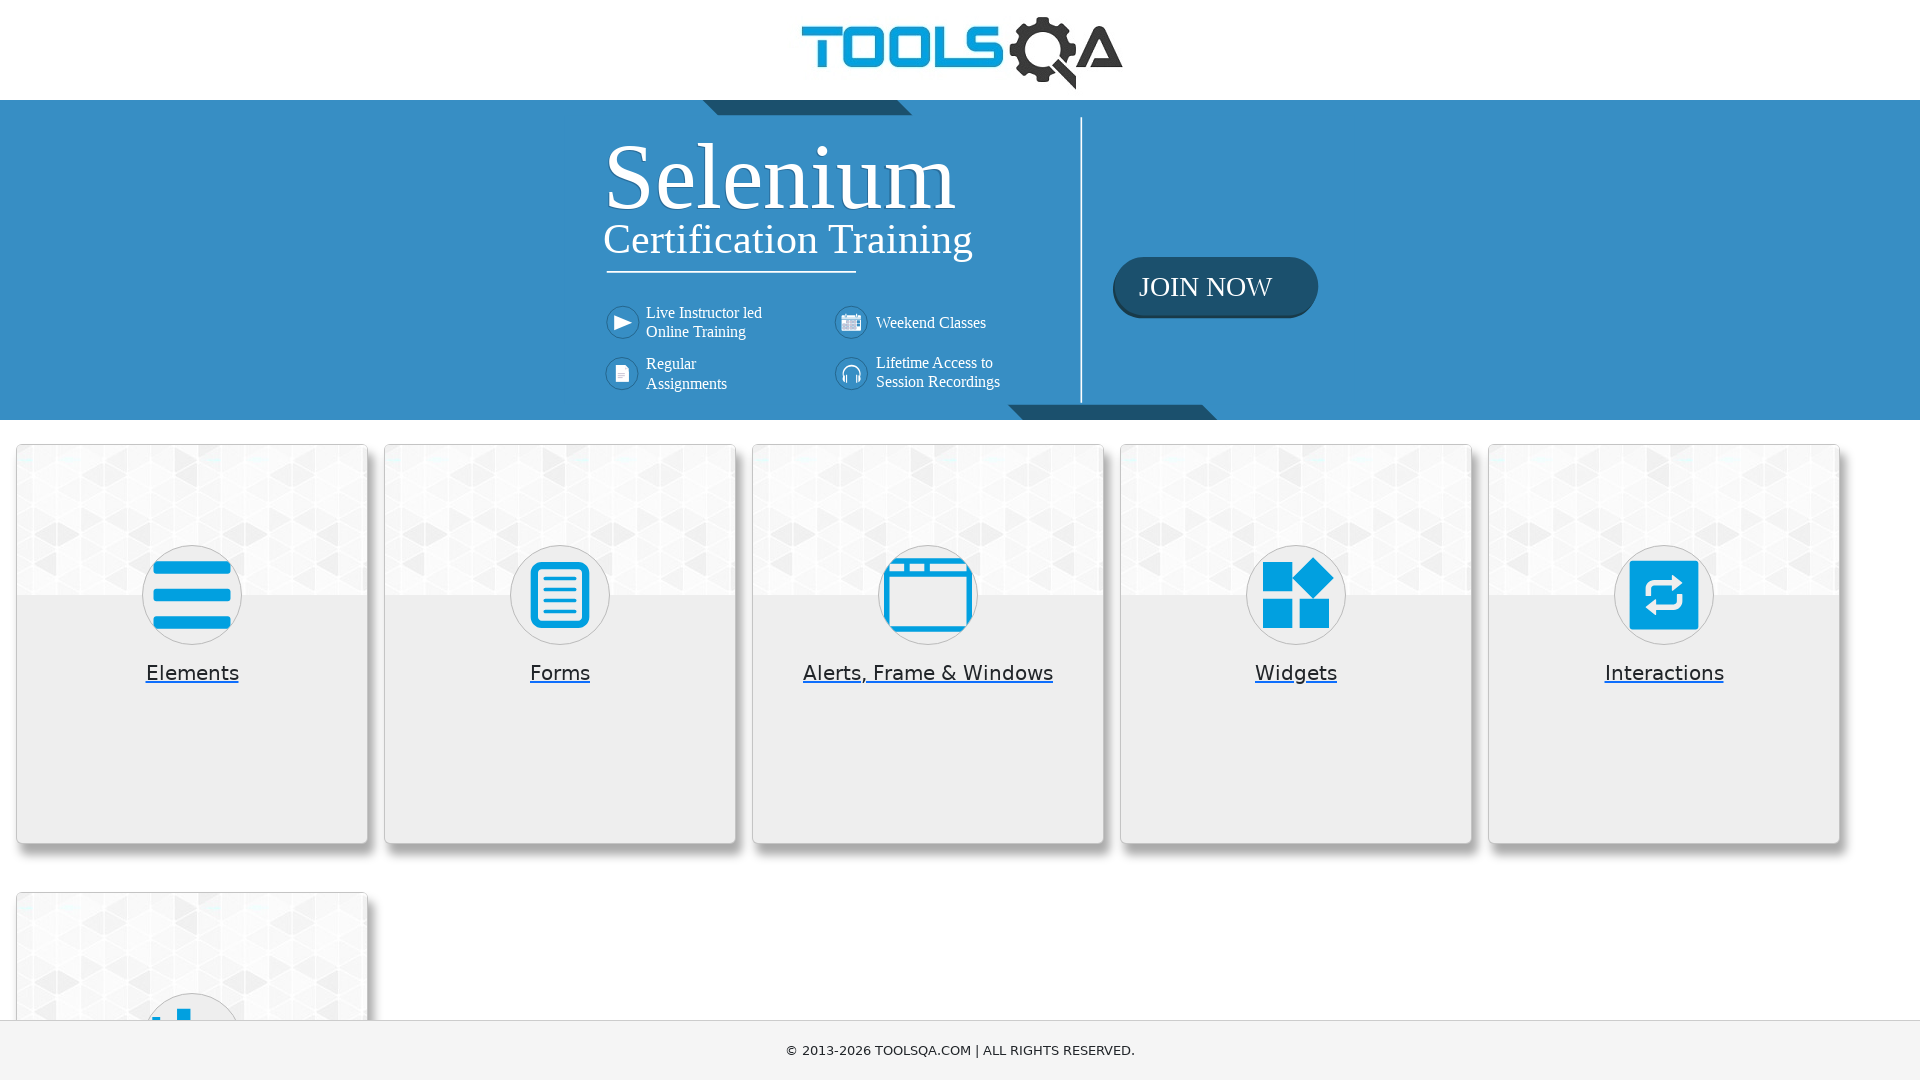

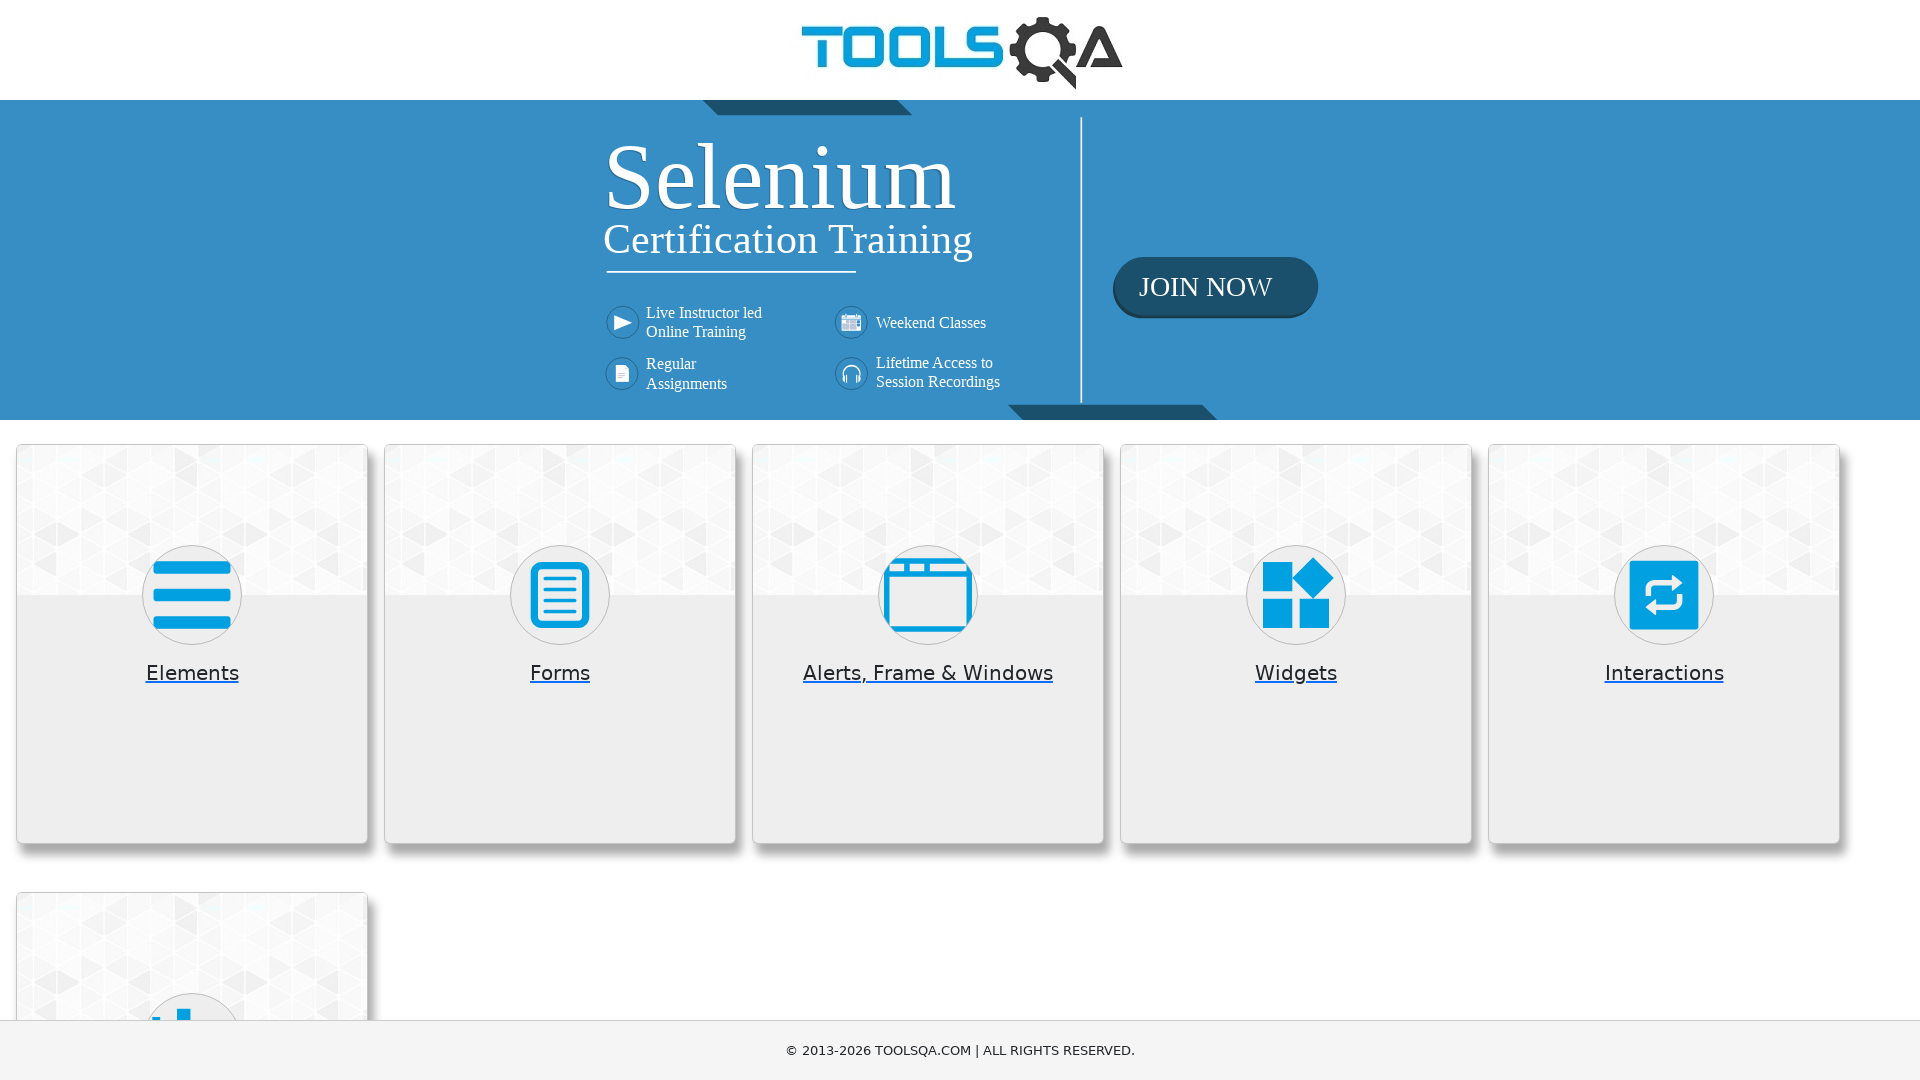